Tests that the currently applied filter link is highlighted with selected class

Starting URL: https://demo.playwright.dev/todomvc

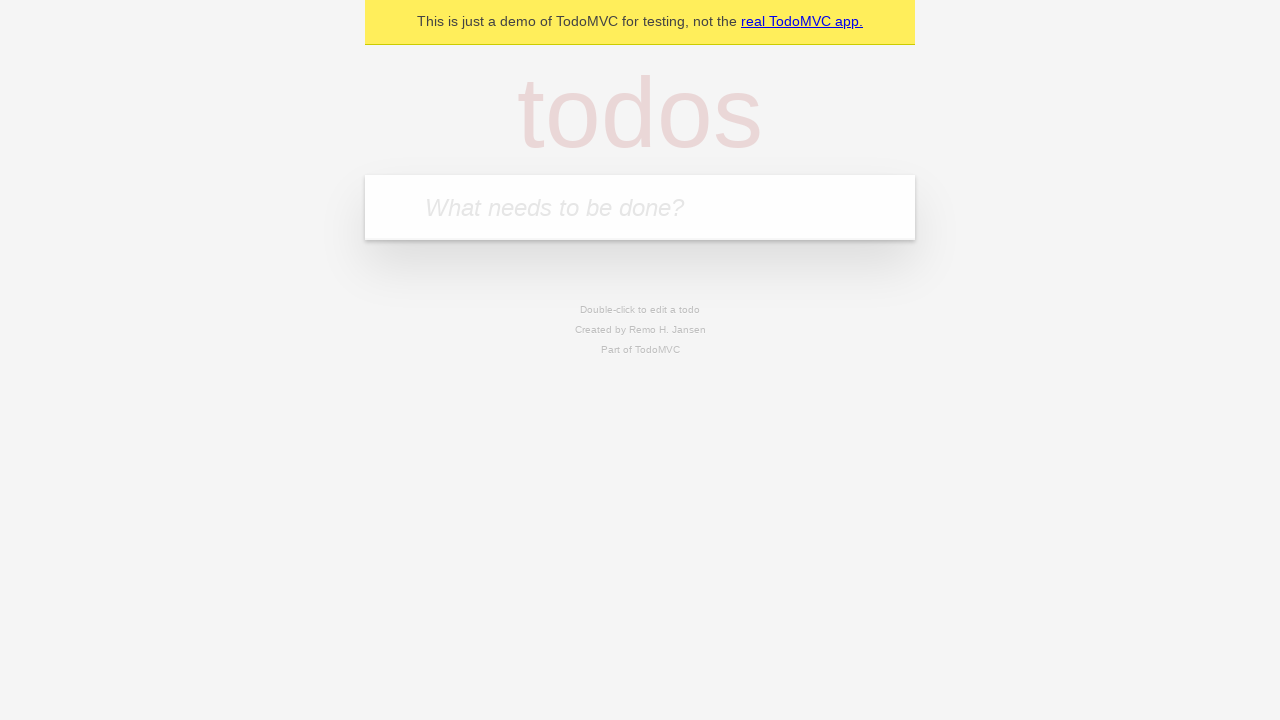

Filled todo input with 'buy some cheese' on internal:attr=[placeholder="What needs to be done?"i]
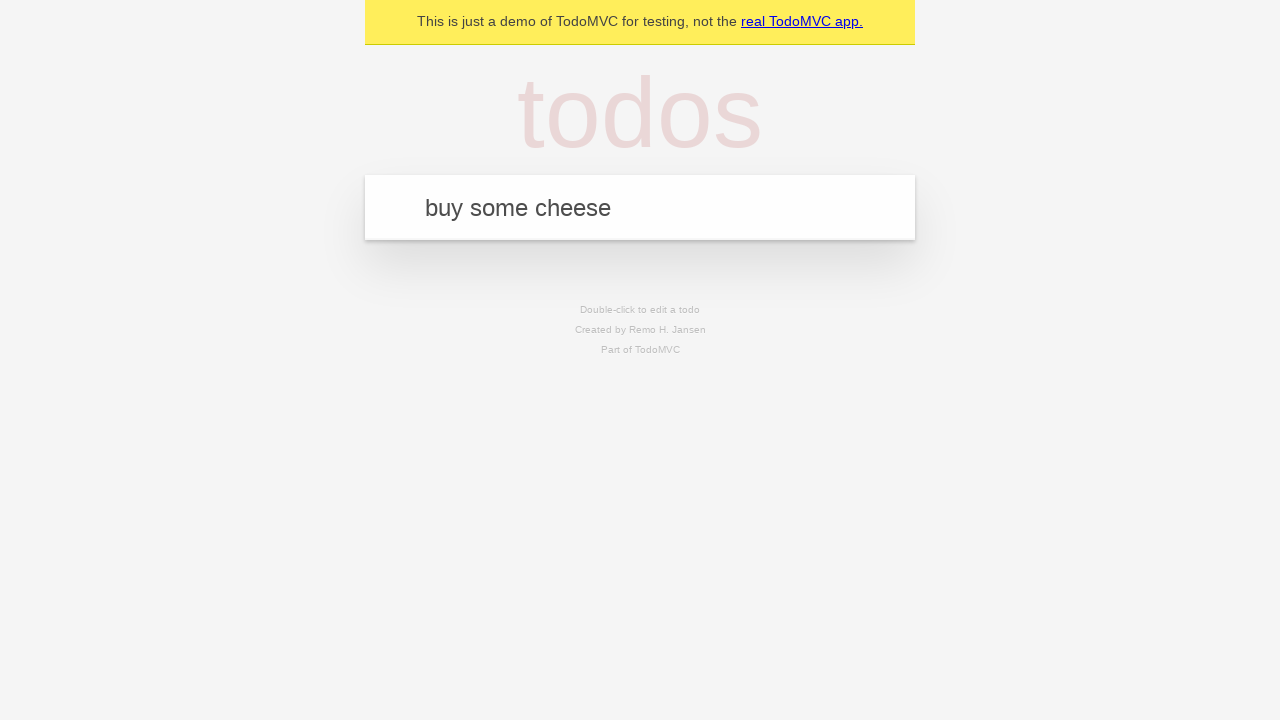

Pressed Enter to create todo 'buy some cheese' on internal:attr=[placeholder="What needs to be done?"i]
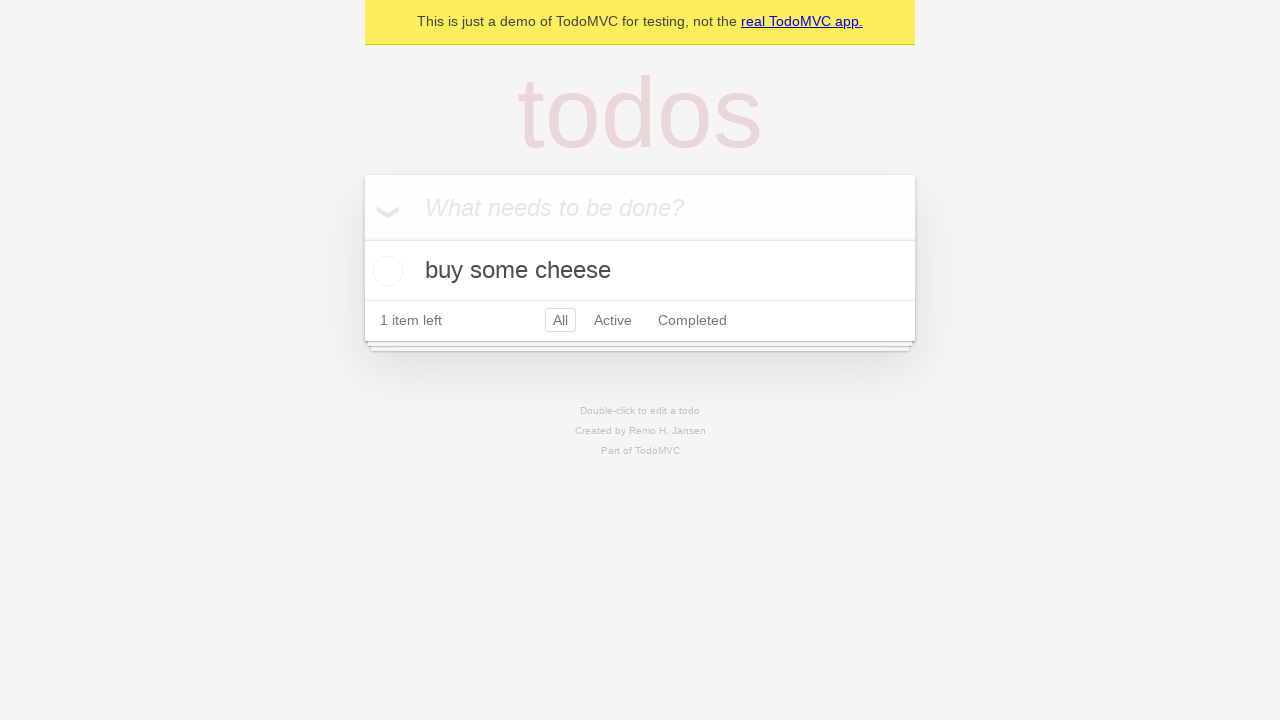

Filled todo input with 'feed the cat' on internal:attr=[placeholder="What needs to be done?"i]
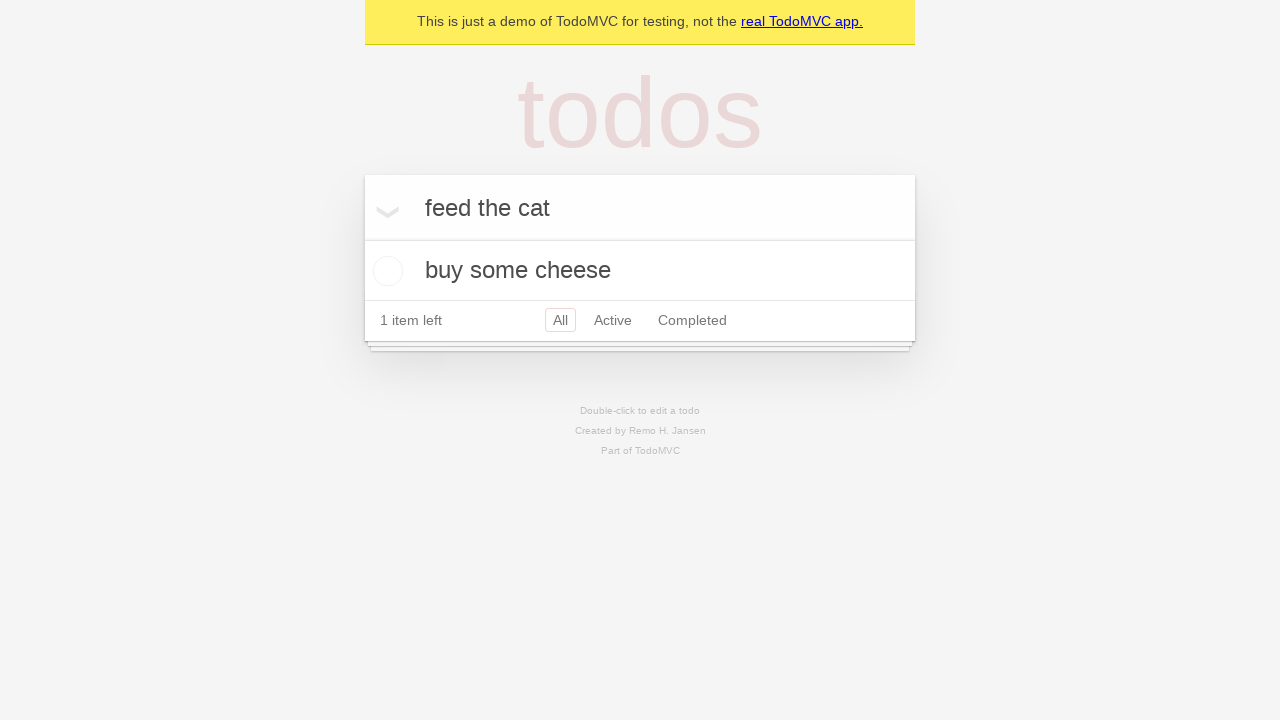

Pressed Enter to create todo 'feed the cat' on internal:attr=[placeholder="What needs to be done?"i]
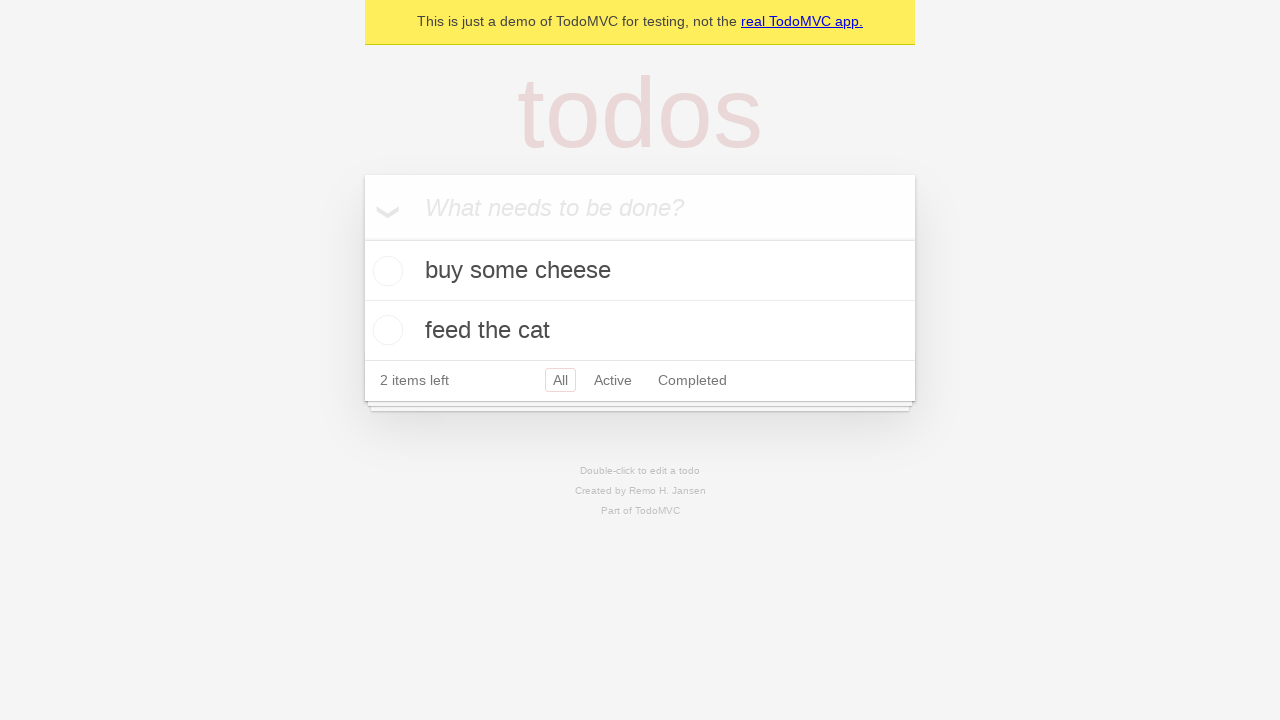

Filled todo input with 'book a doctors appointment' on internal:attr=[placeholder="What needs to be done?"i]
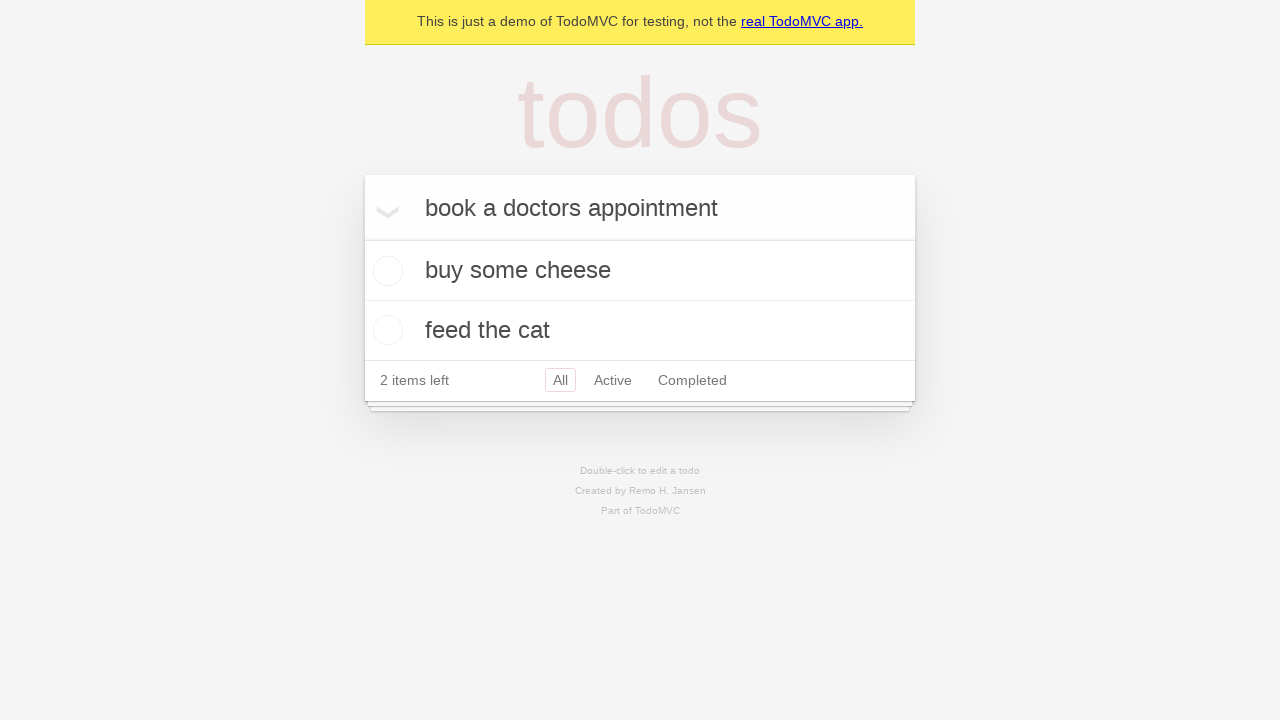

Pressed Enter to create todo 'book a doctors appointment' on internal:attr=[placeholder="What needs to be done?"i]
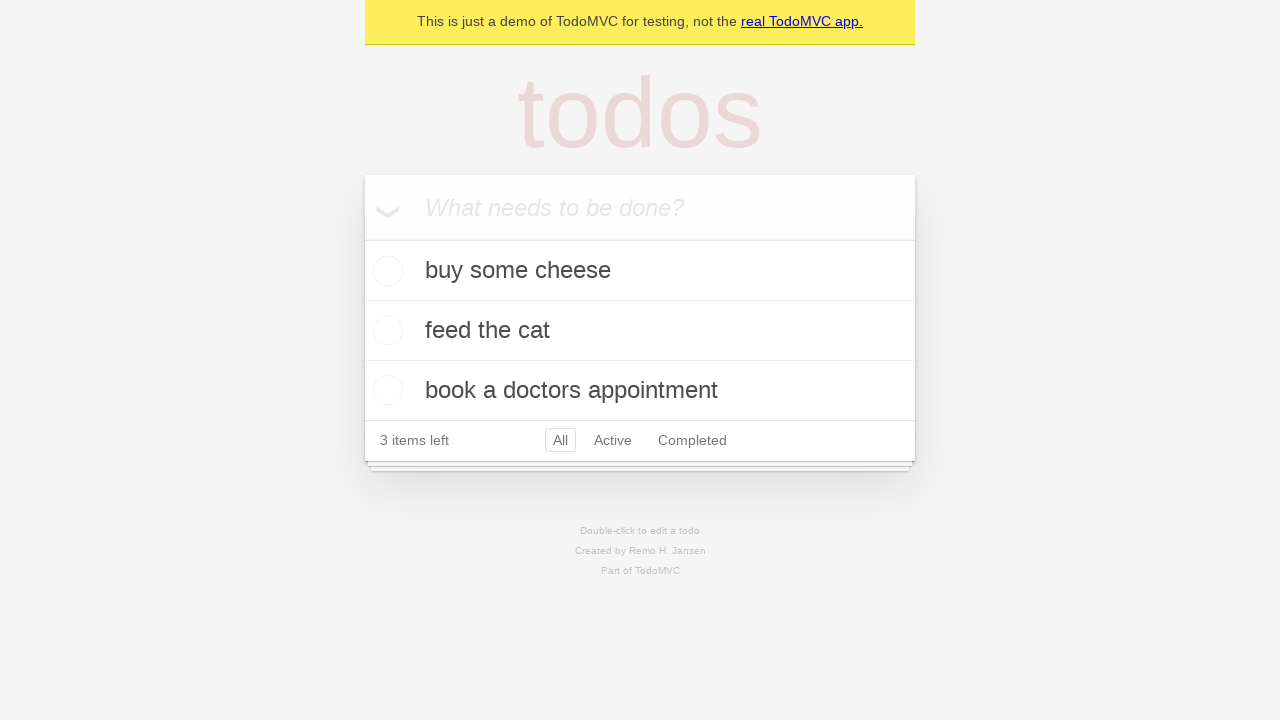

Clicked Active filter link at (613, 440) on internal:role=link[name="Active"i]
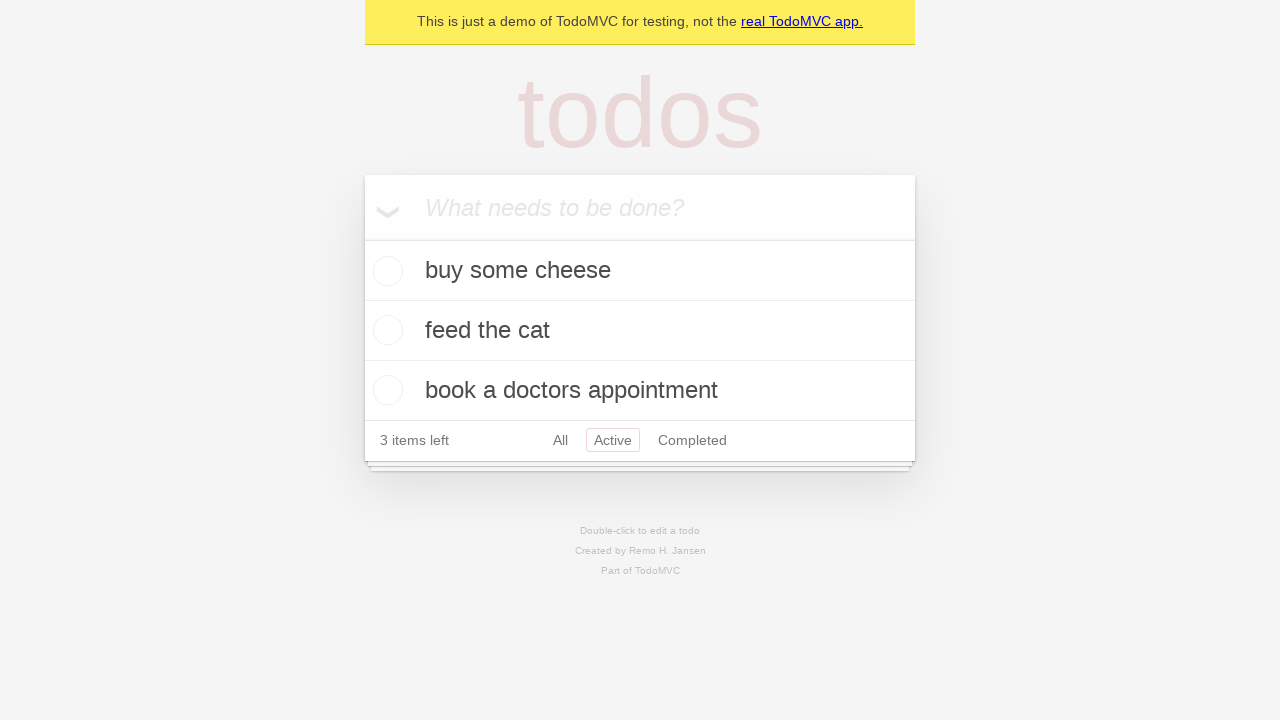

Clicked Completed filter link to verify it highlights as selected at (692, 440) on internal:role=link[name="Completed"i]
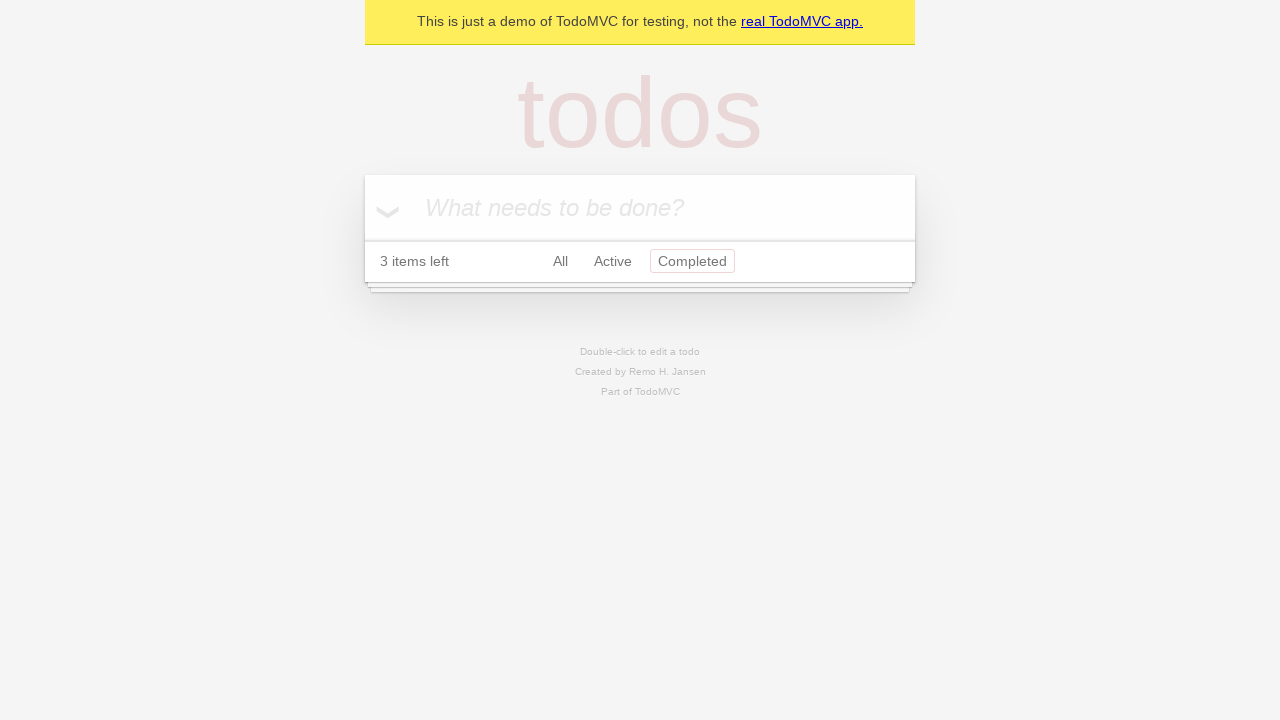

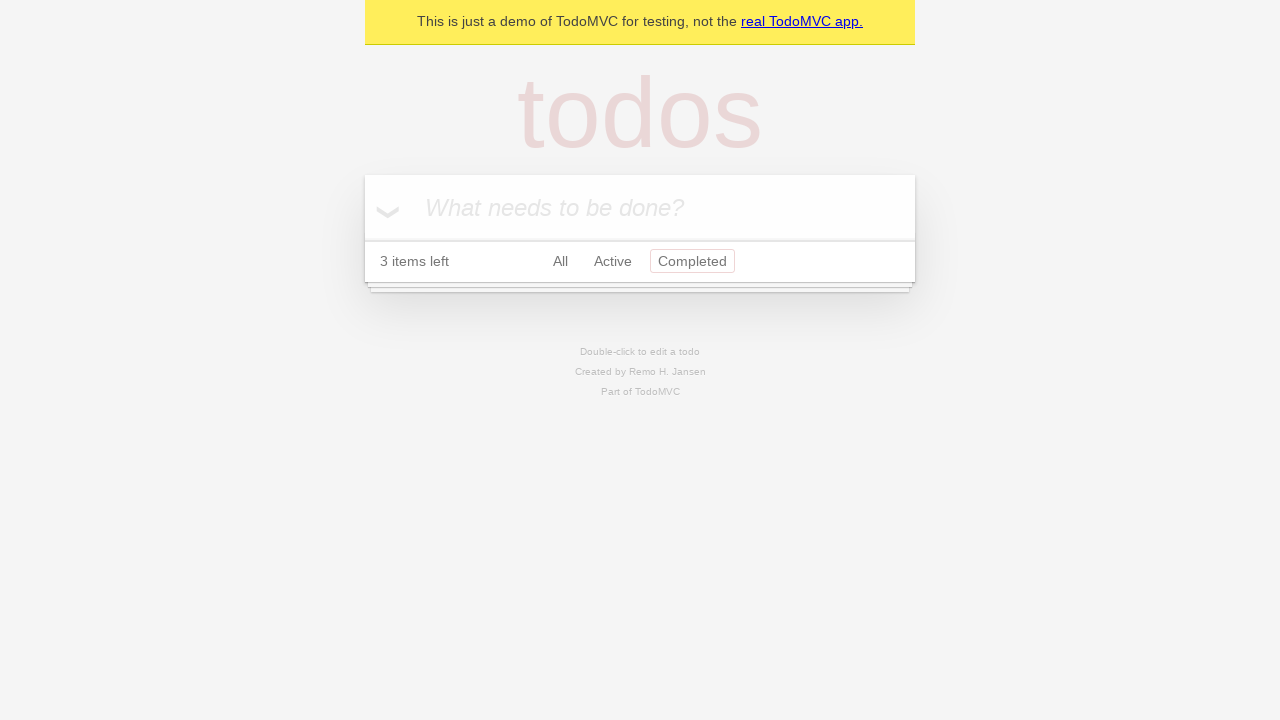